Tests JavaScript alert handling including simple alerts, confirmation alerts, and prompt alerts by clicking buttons that trigger each type and interacting with the dialogs

Starting URL: https://www.hyrtutorials.com/p/alertsdemo.html

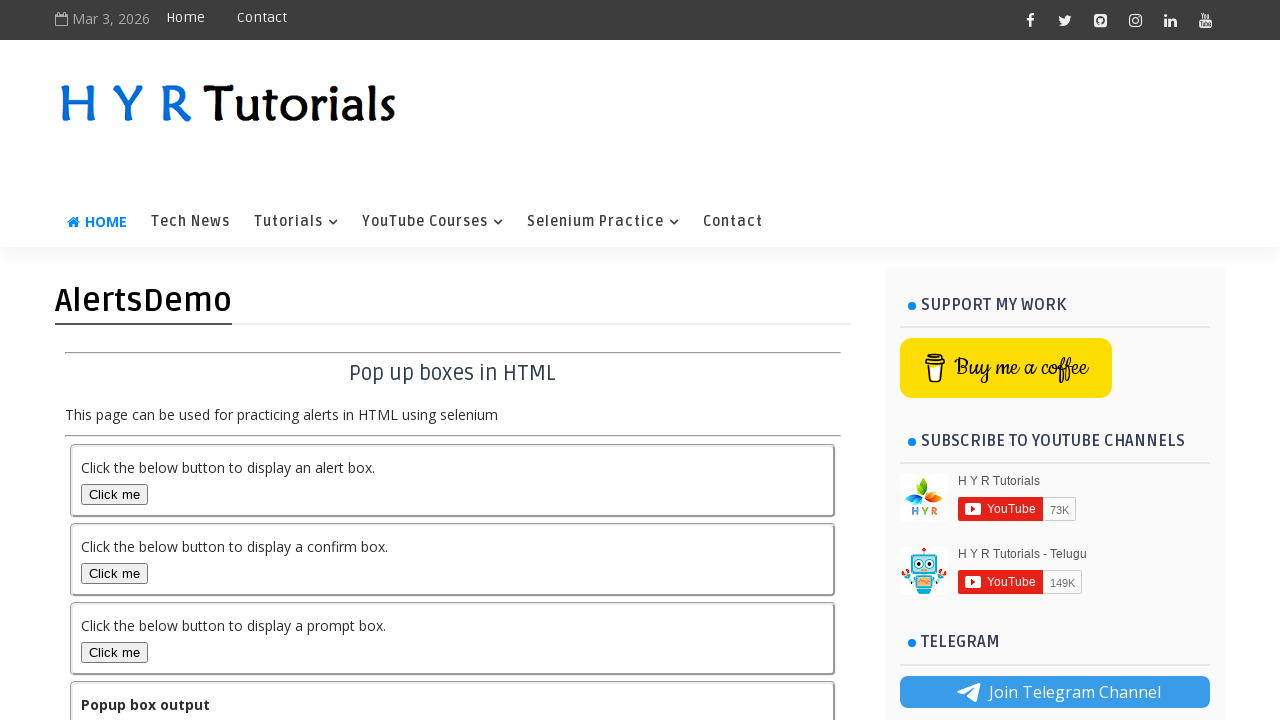

Navigated to alerts demo page
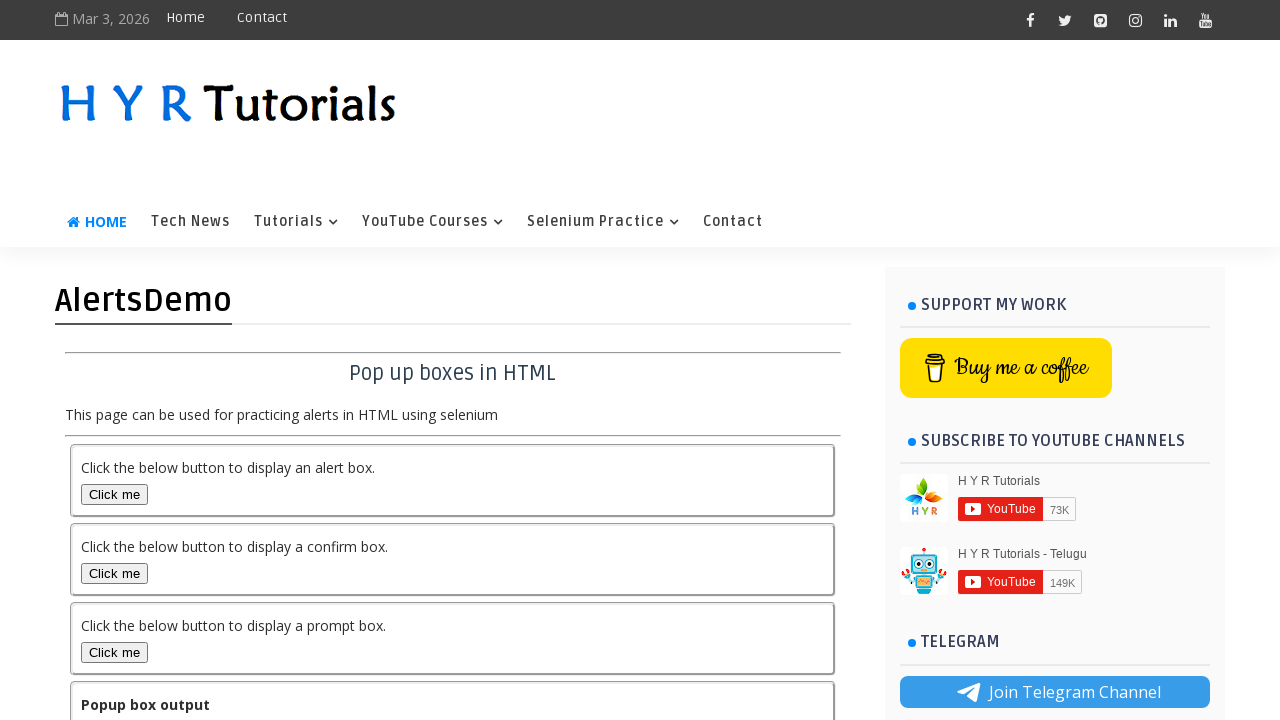

Clicked alert box button at (114, 494) on #alertBox
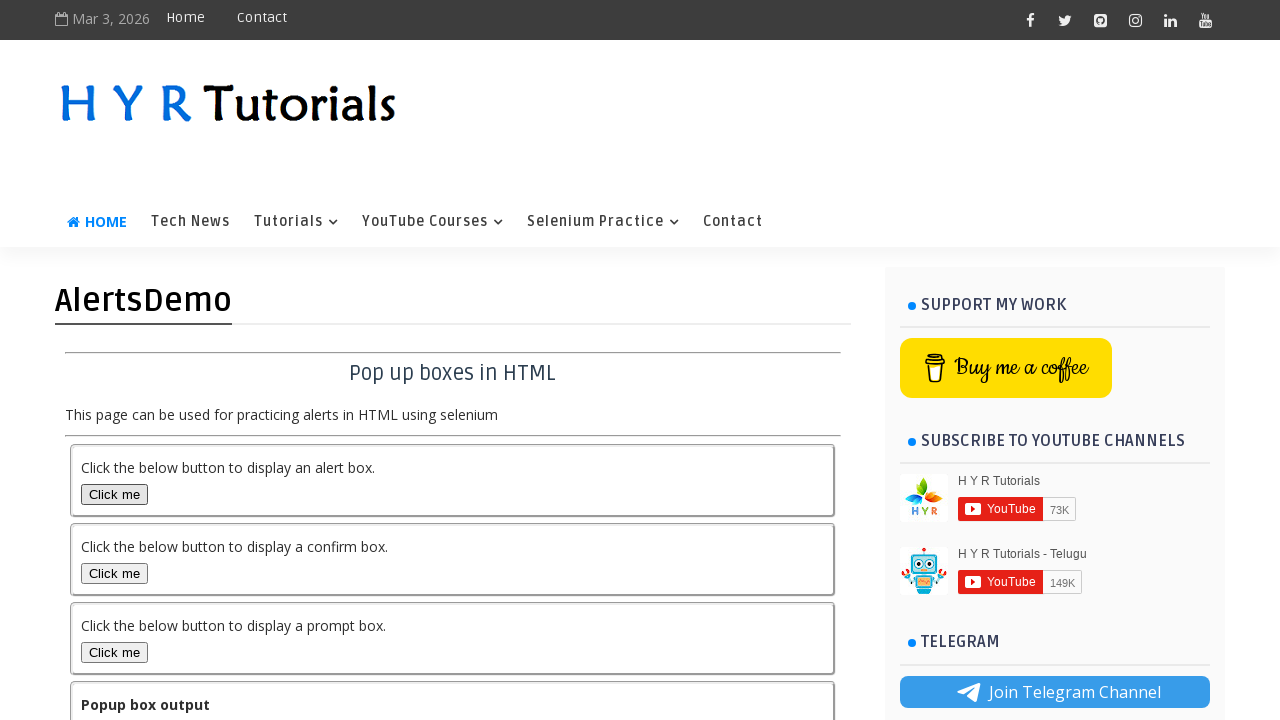

Registered dialog handler to accept alert
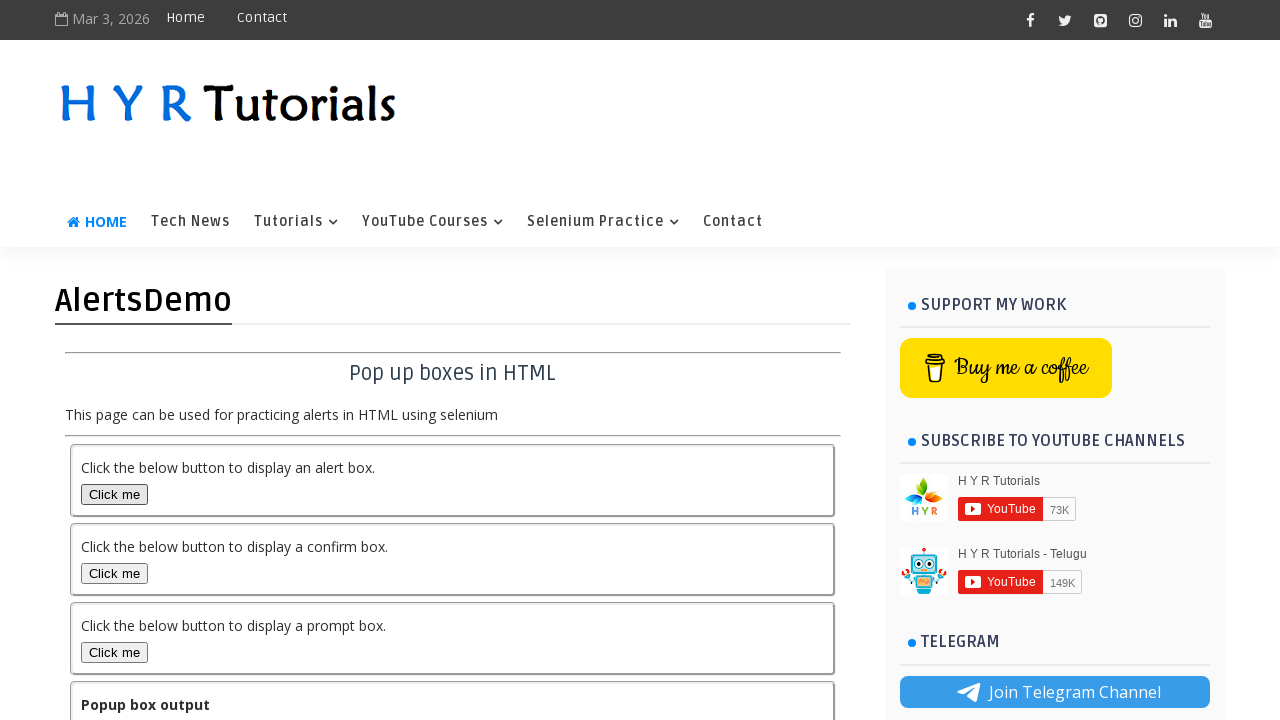

Waited 500ms for dialog handling
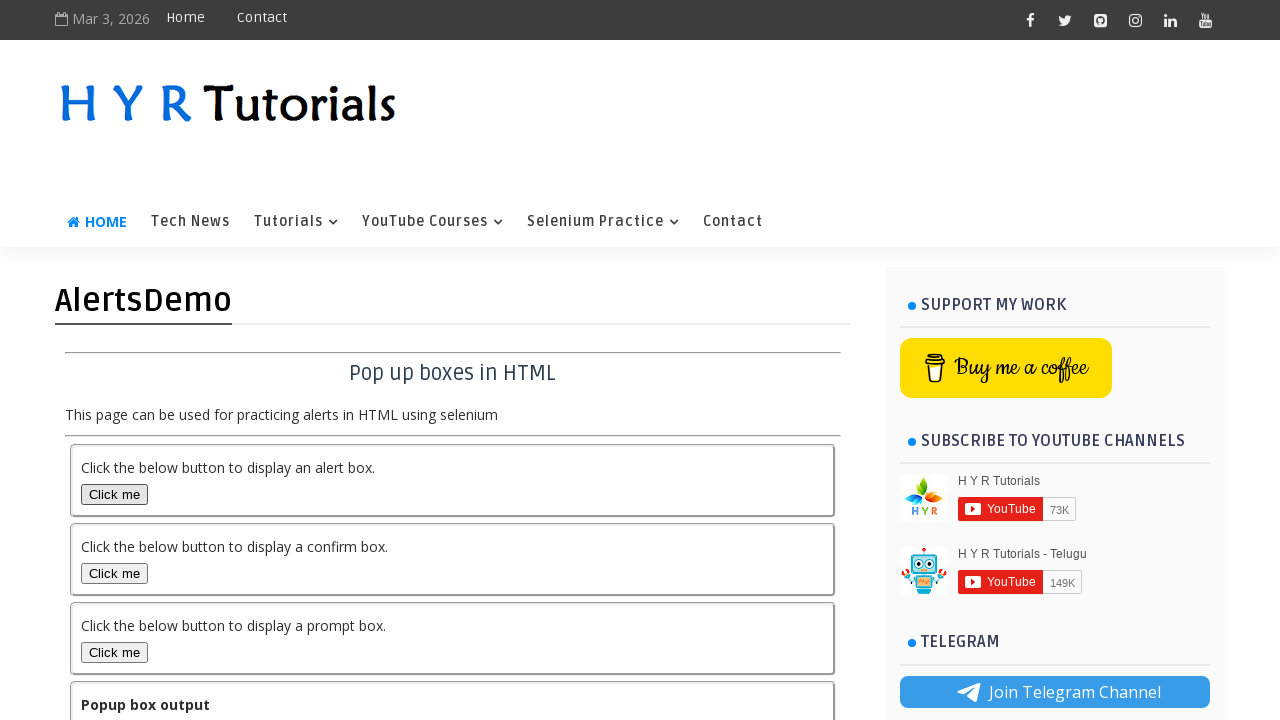

Registered handler for simple alert dialog
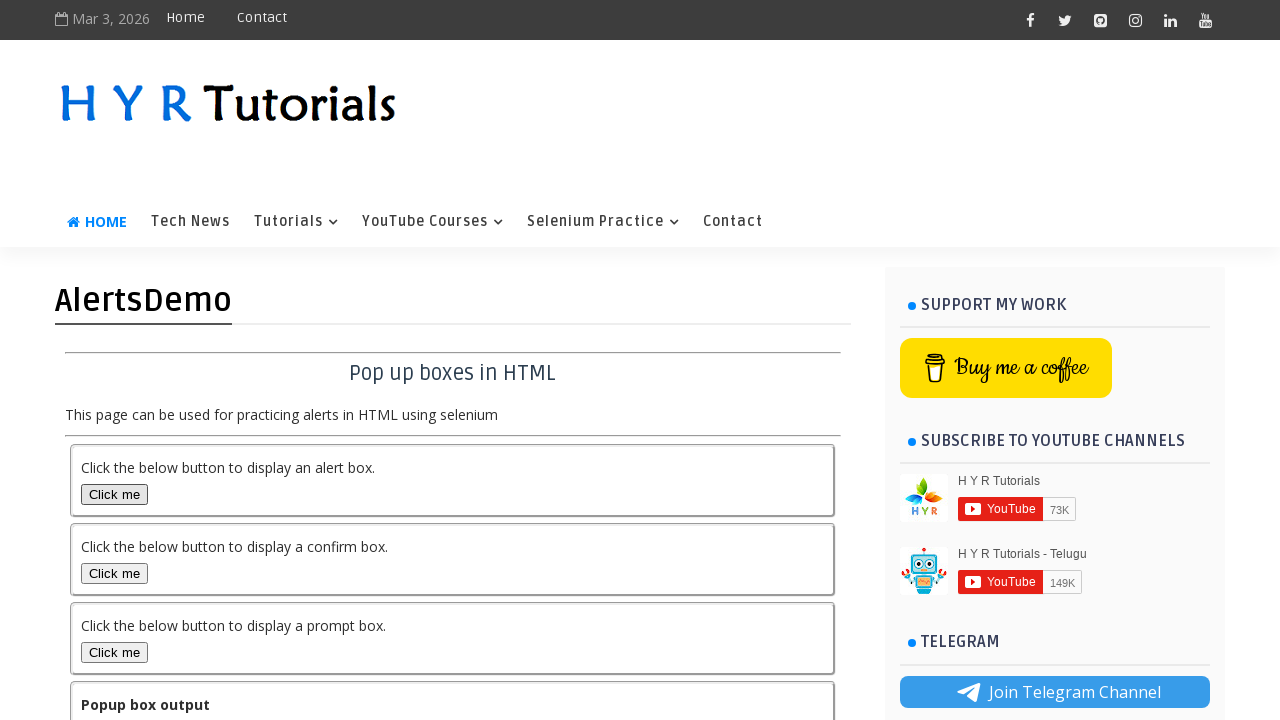

Clicked alert box button to trigger simple alert at (114, 494) on #alertBox
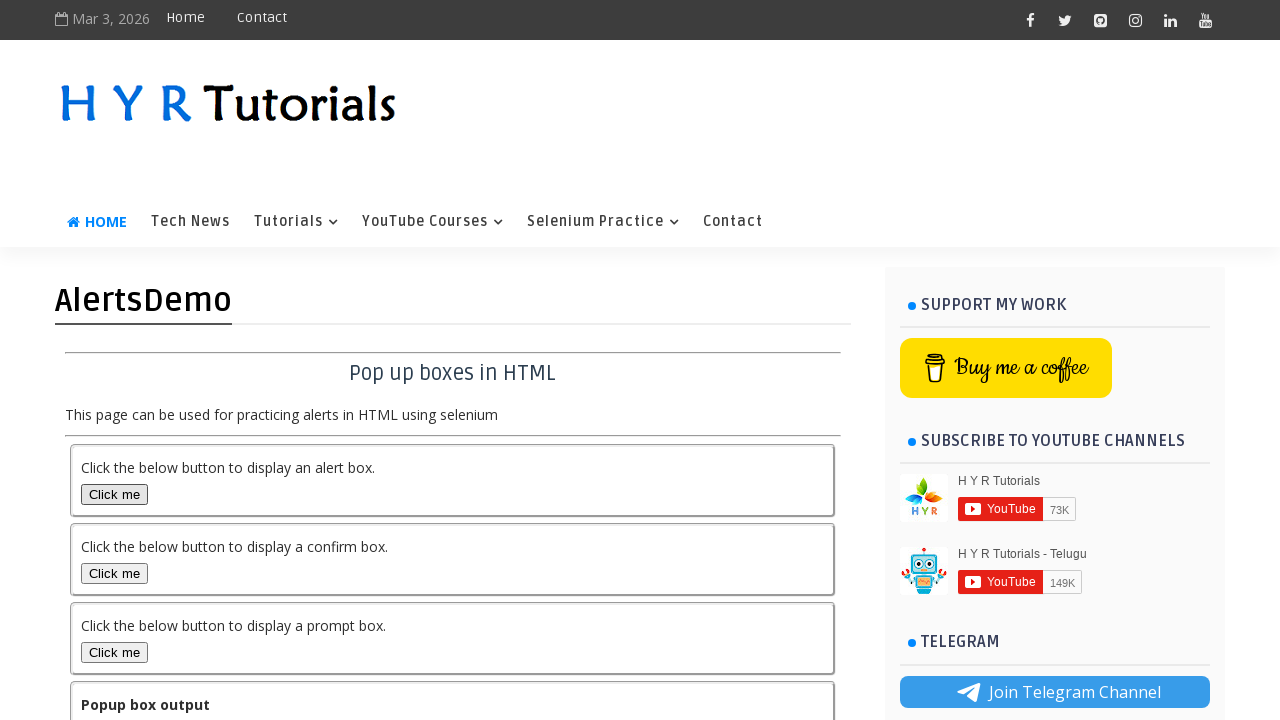

Waited for output element after handling simple alert
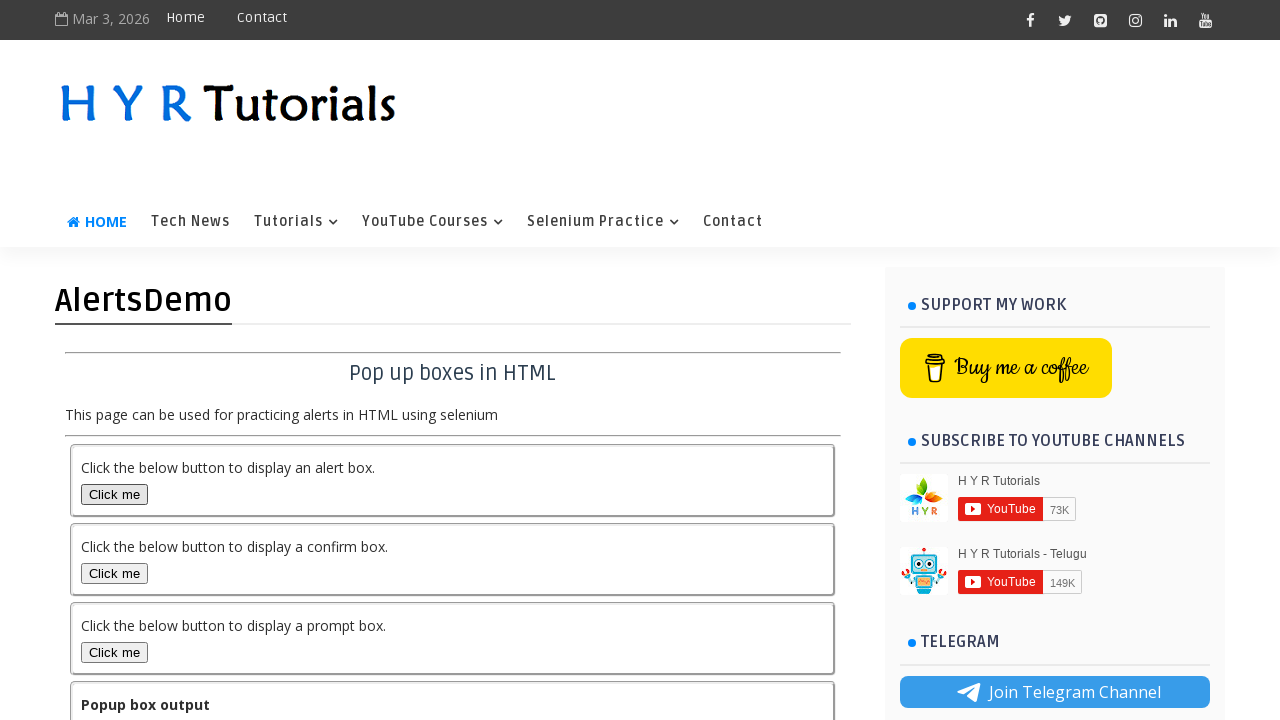

Registered handler for confirmation alert dialog
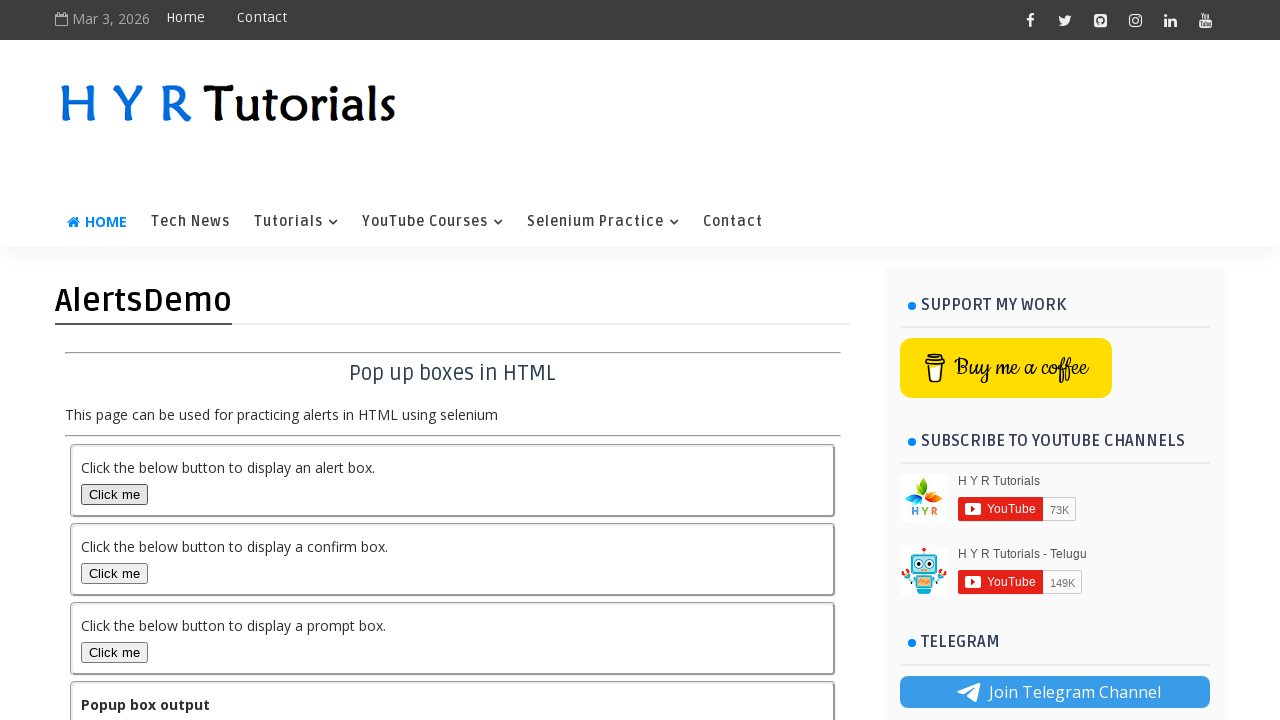

Clicked confirm box button to trigger confirmation alert at (114, 573) on #confirmBox
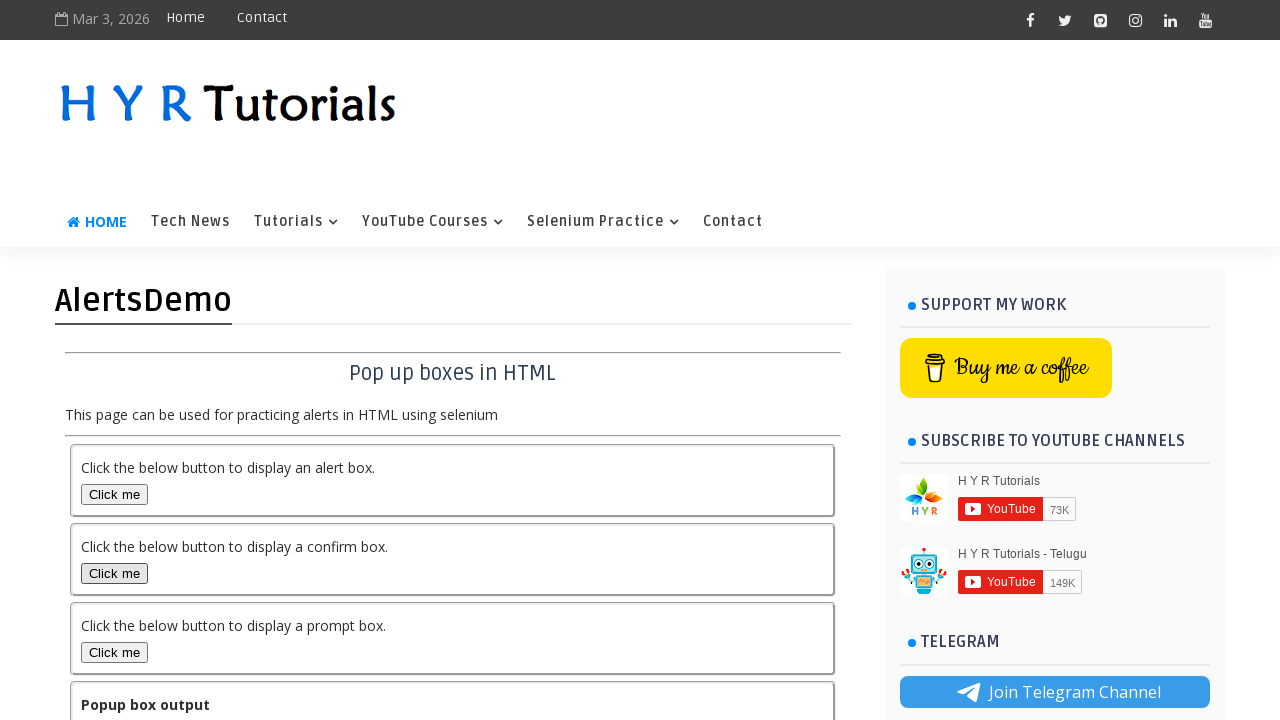

Waited for output element after dismissing confirmation alert
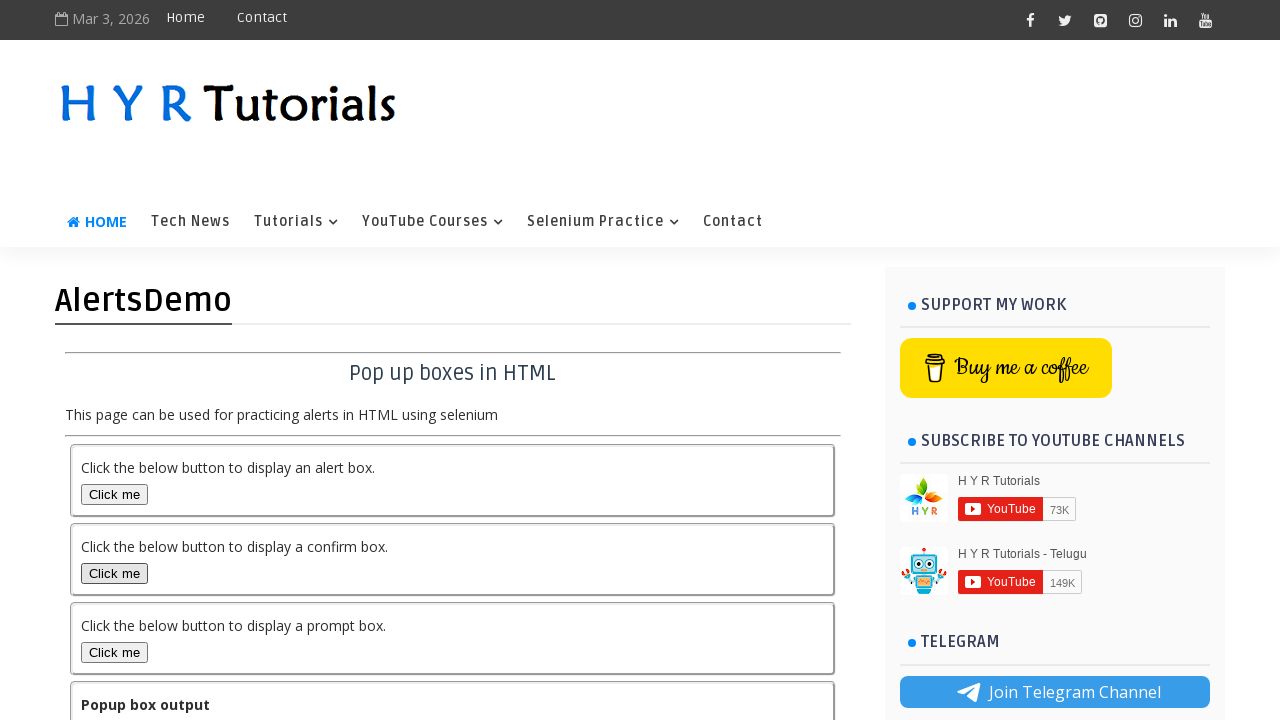

Registered handler for prompt alert dialog
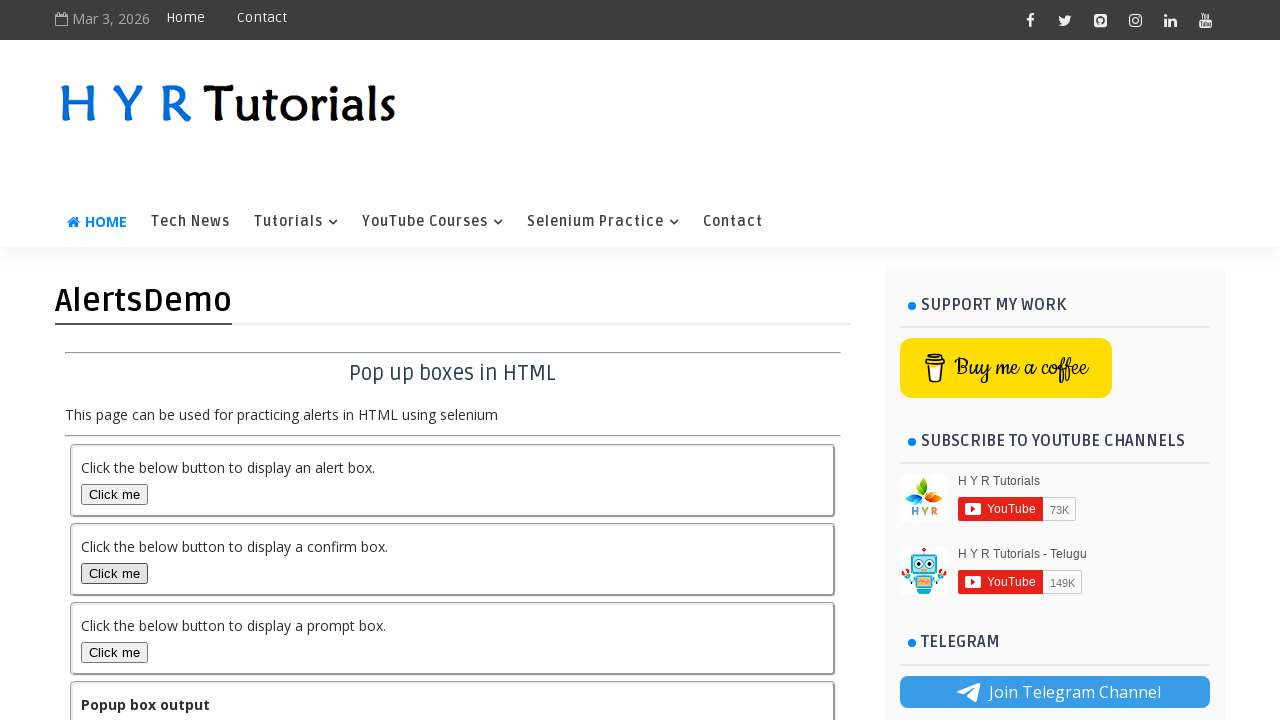

Clicked prompt box button to trigger prompt alert at (114, 652) on #promptBox
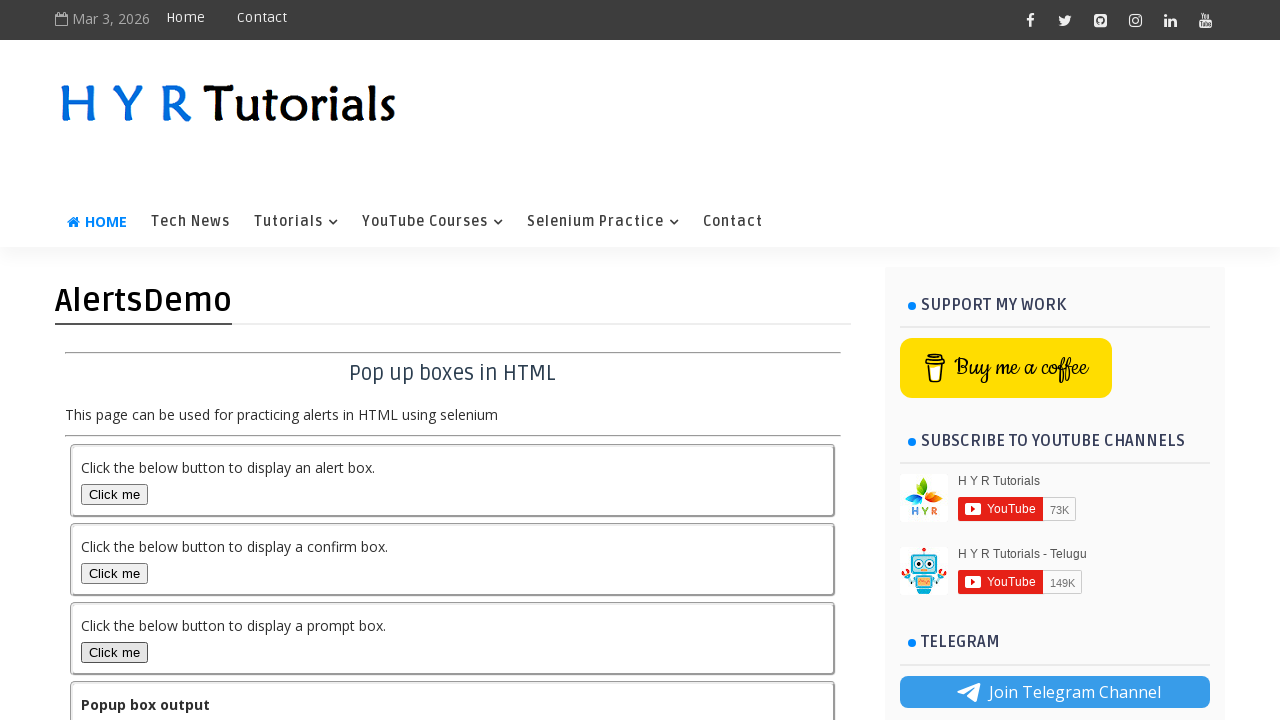

Waited for output element after handling prompt alert with text 'Richardson'
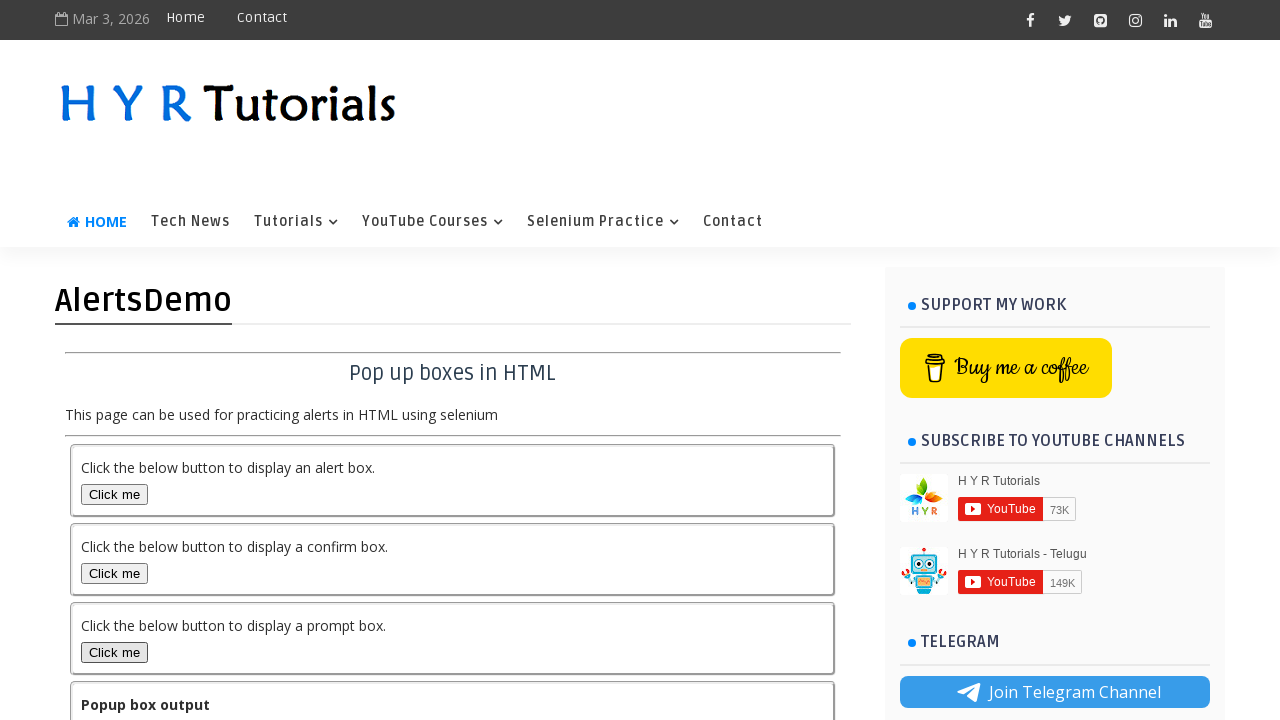

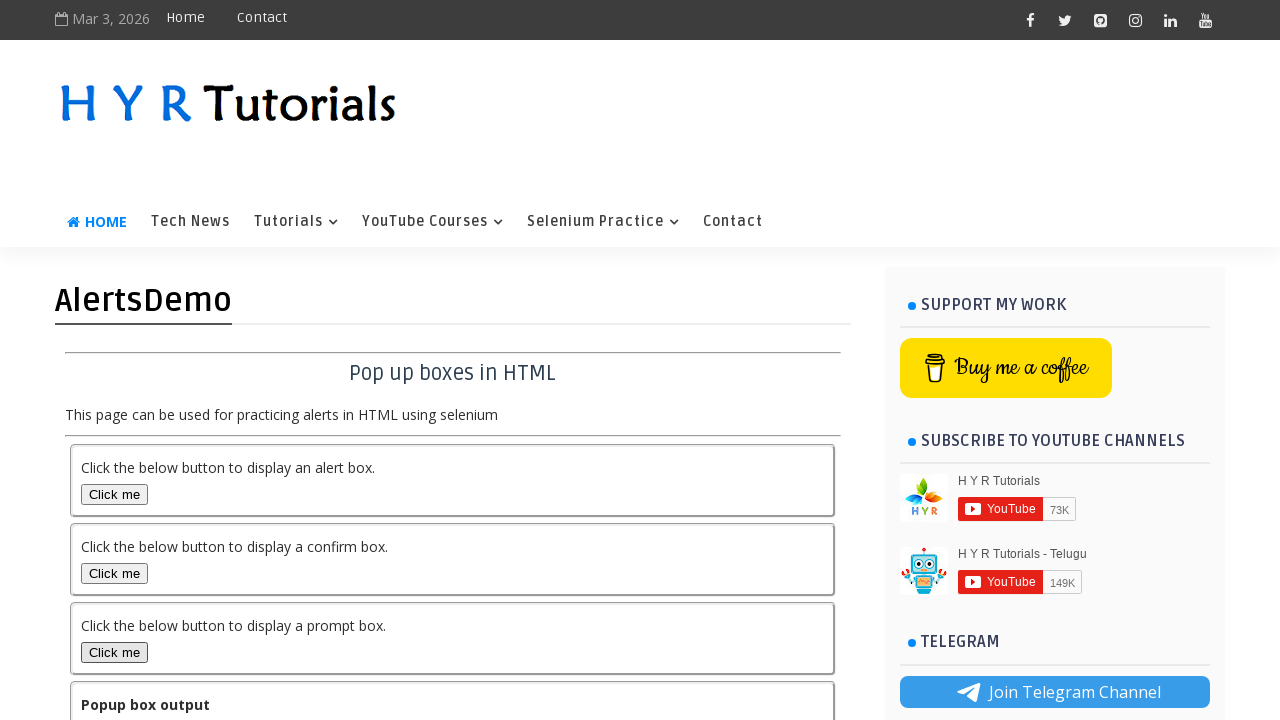